Tests dropdown selection methods by selecting different options using index, visible text, and value

Starting URL: https://bonigarcia.dev/selenium-webdriver-java/index.html

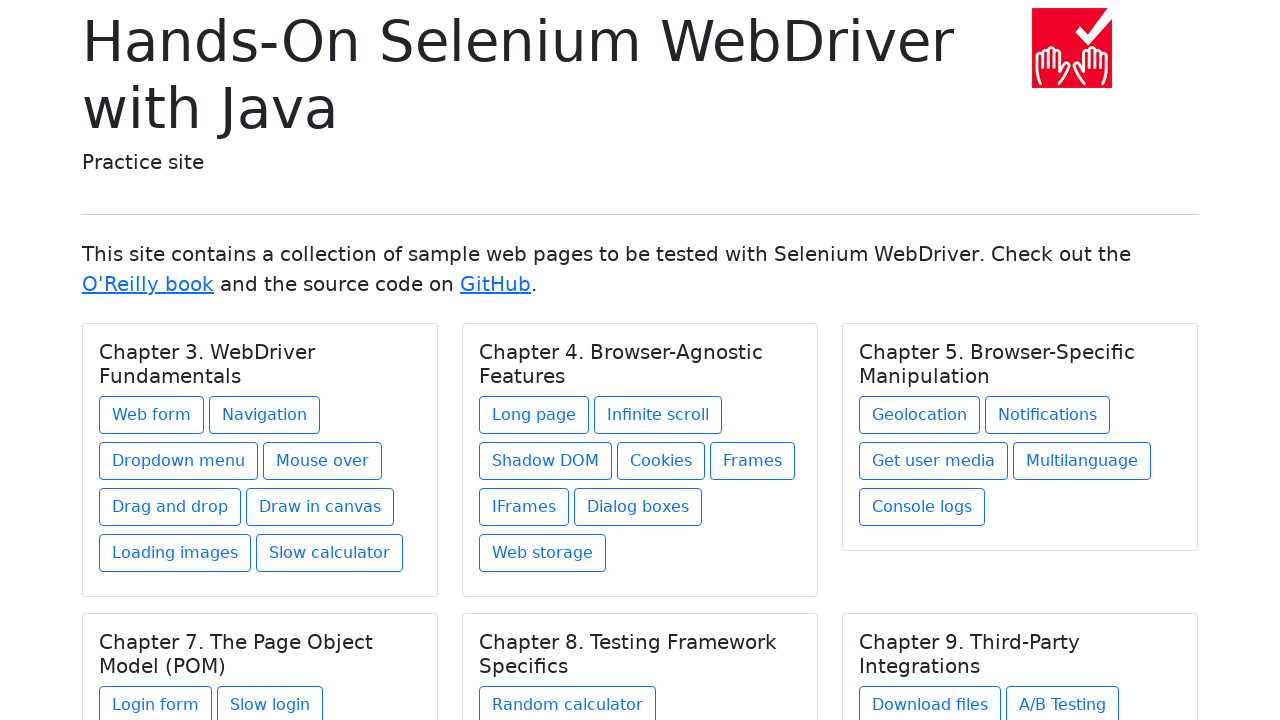

Clicked on Web form link at (152, 415) on a:text('Web form')
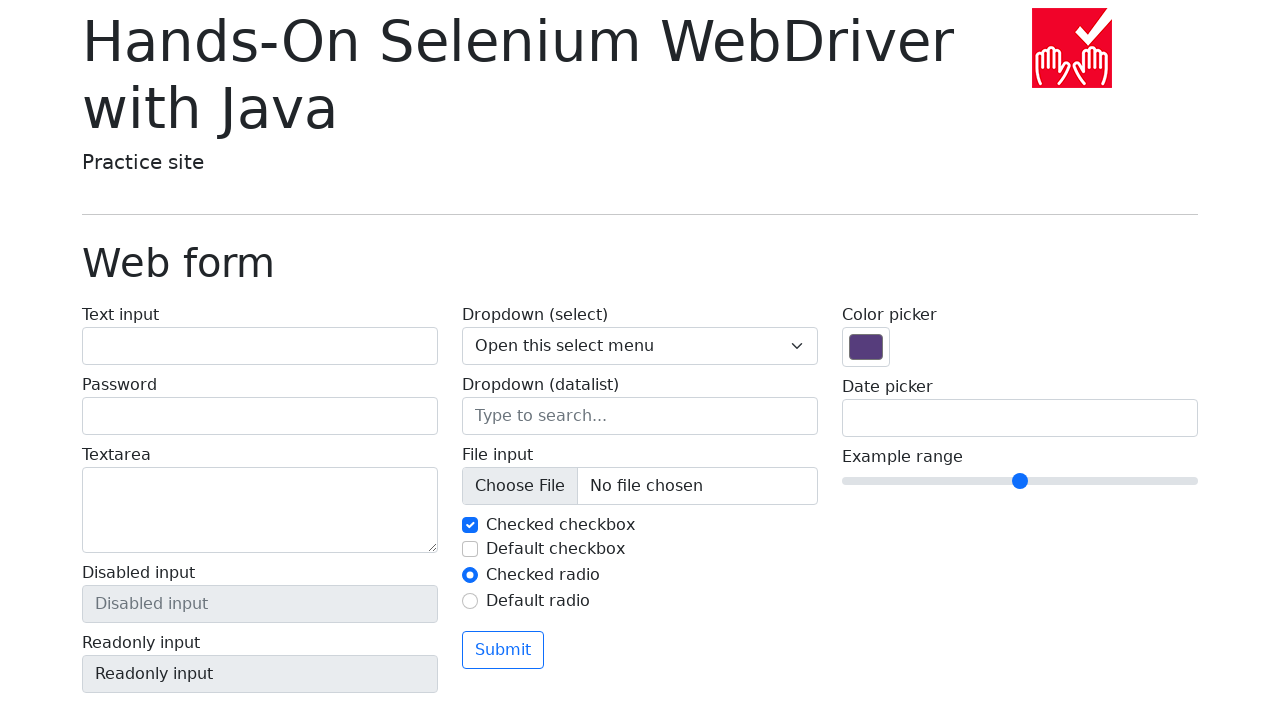

Selected dropdown option by index 1 (Two) on select[name='my-select']
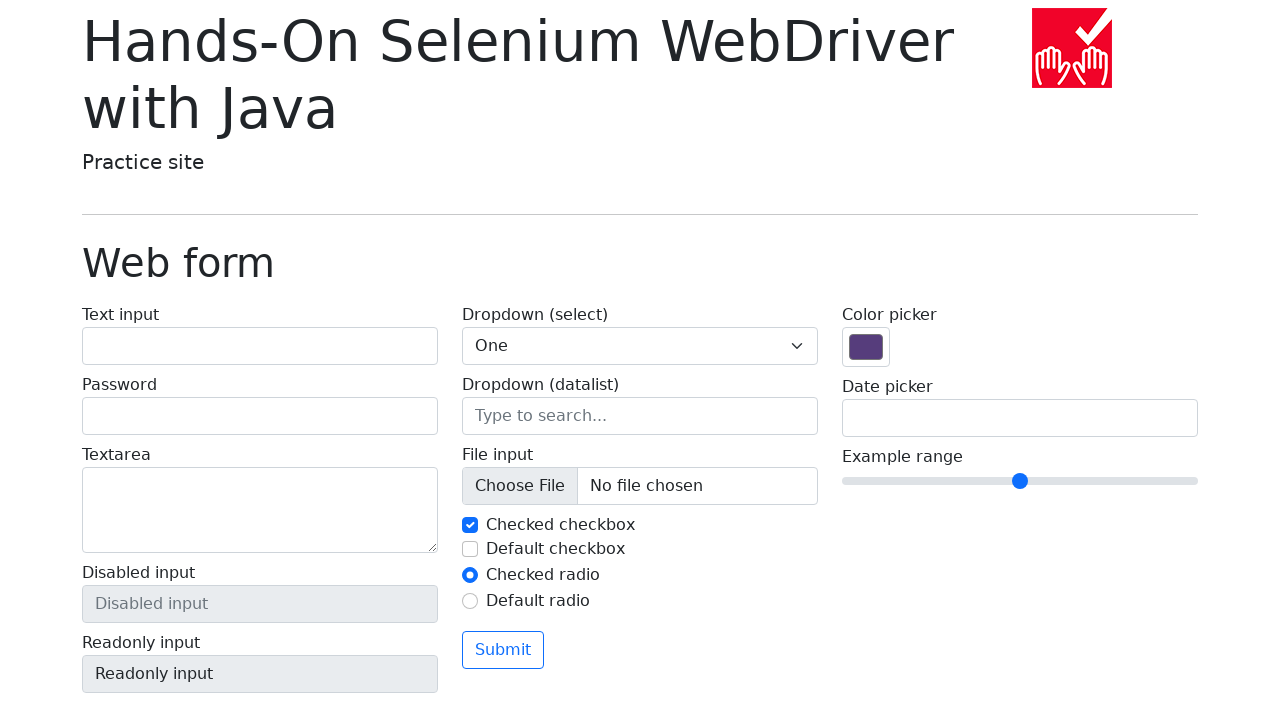

Selected dropdown option by visible text (Three) on select[name='my-select']
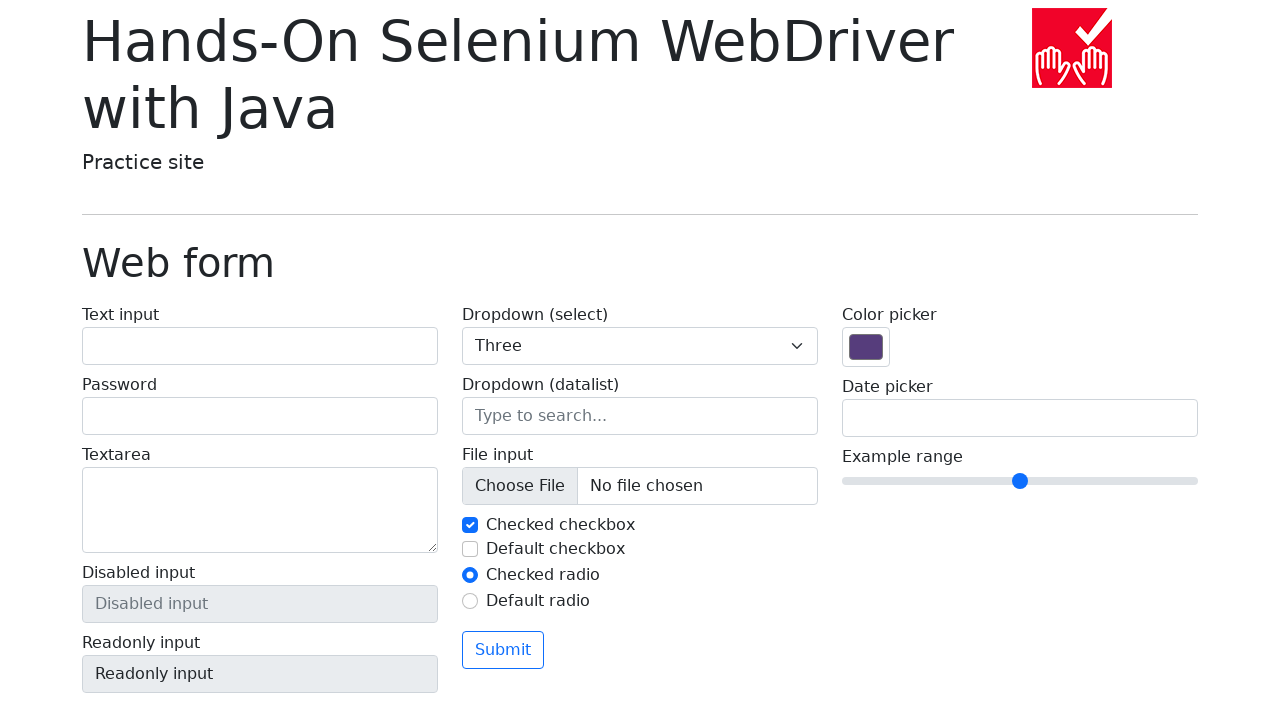

Selected dropdown option by value (2) on select[name='my-select']
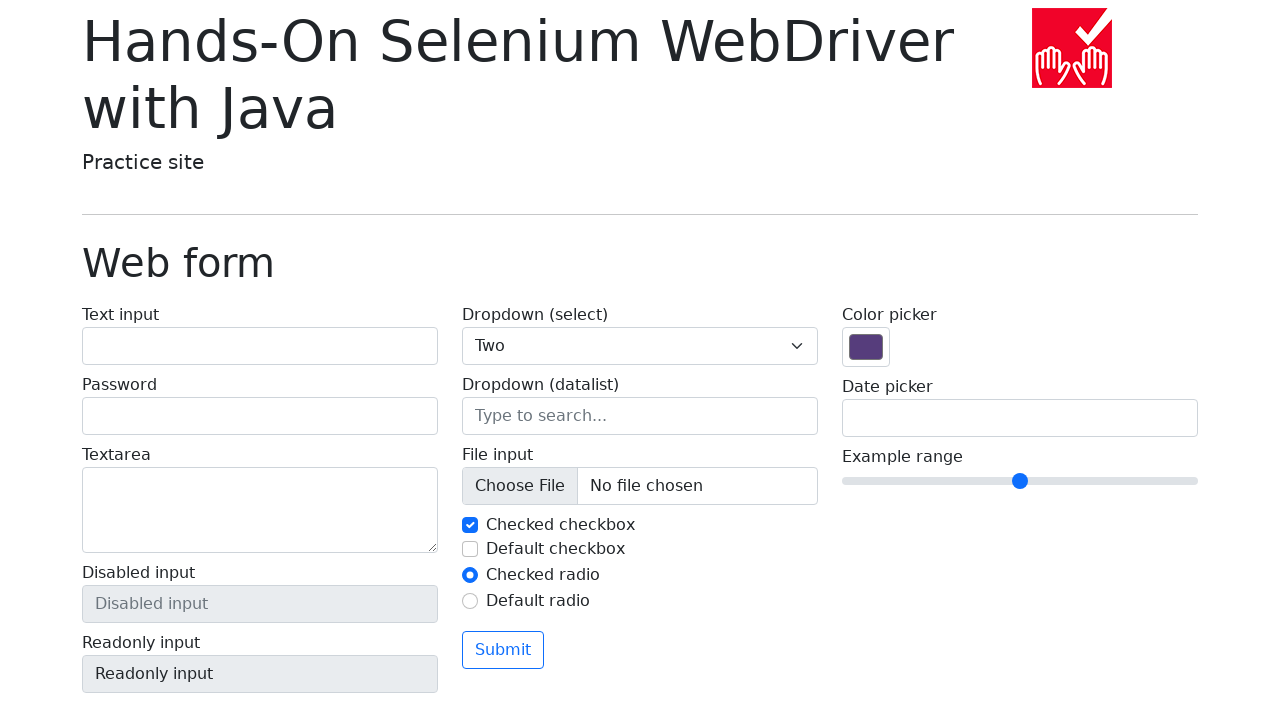

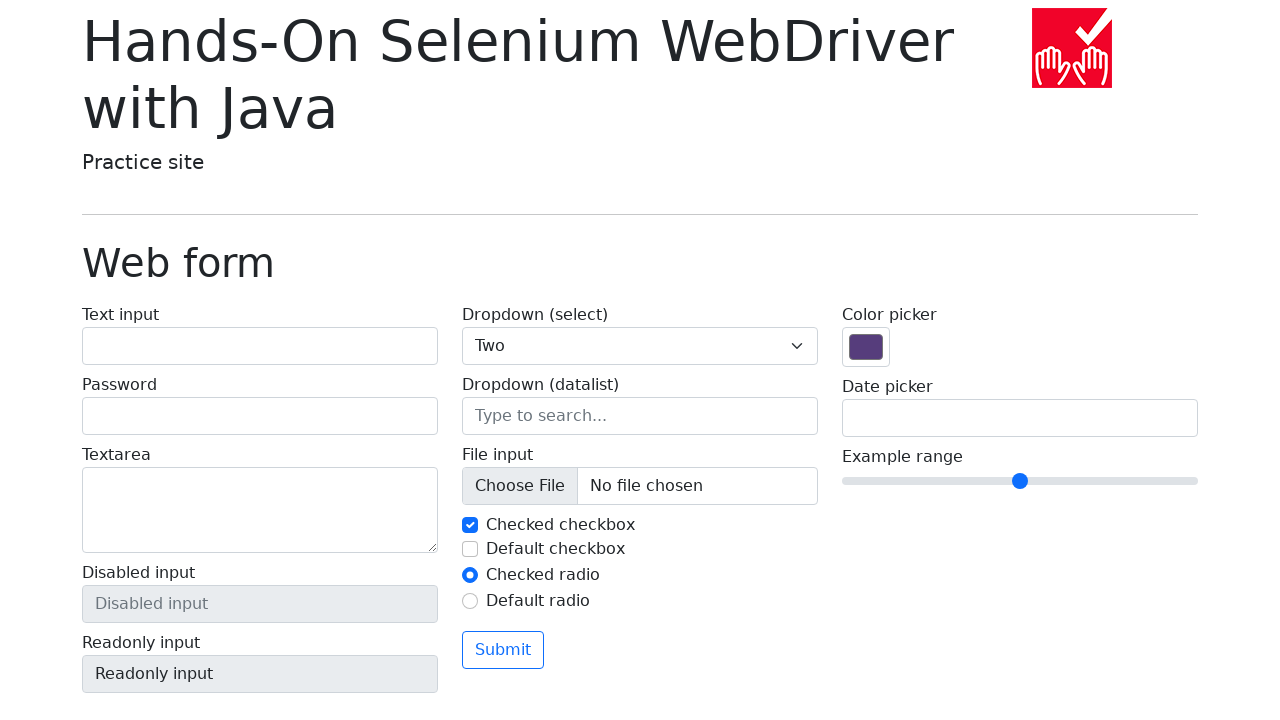